Tests that entering a number above 100 displays the error message "Number is too big"

Starting URL: https://kristinek.github.io/site/tasks/enter_a_number

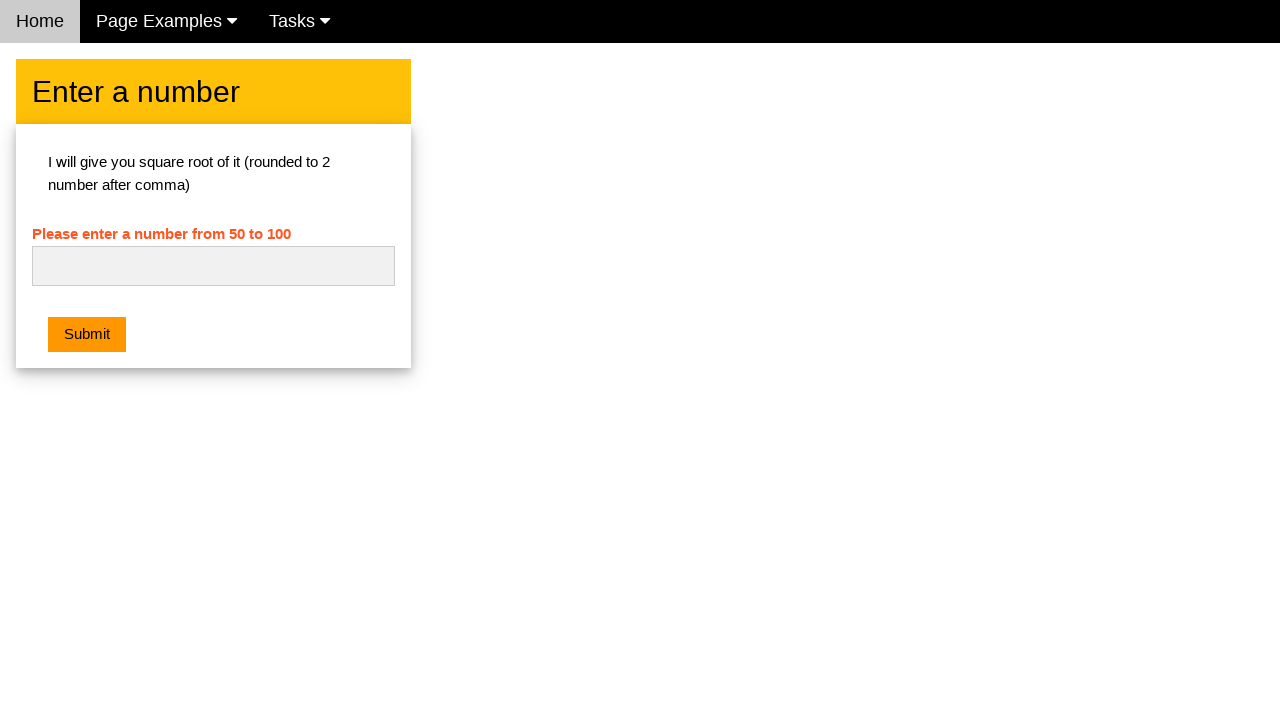

Navigated to the number input task page
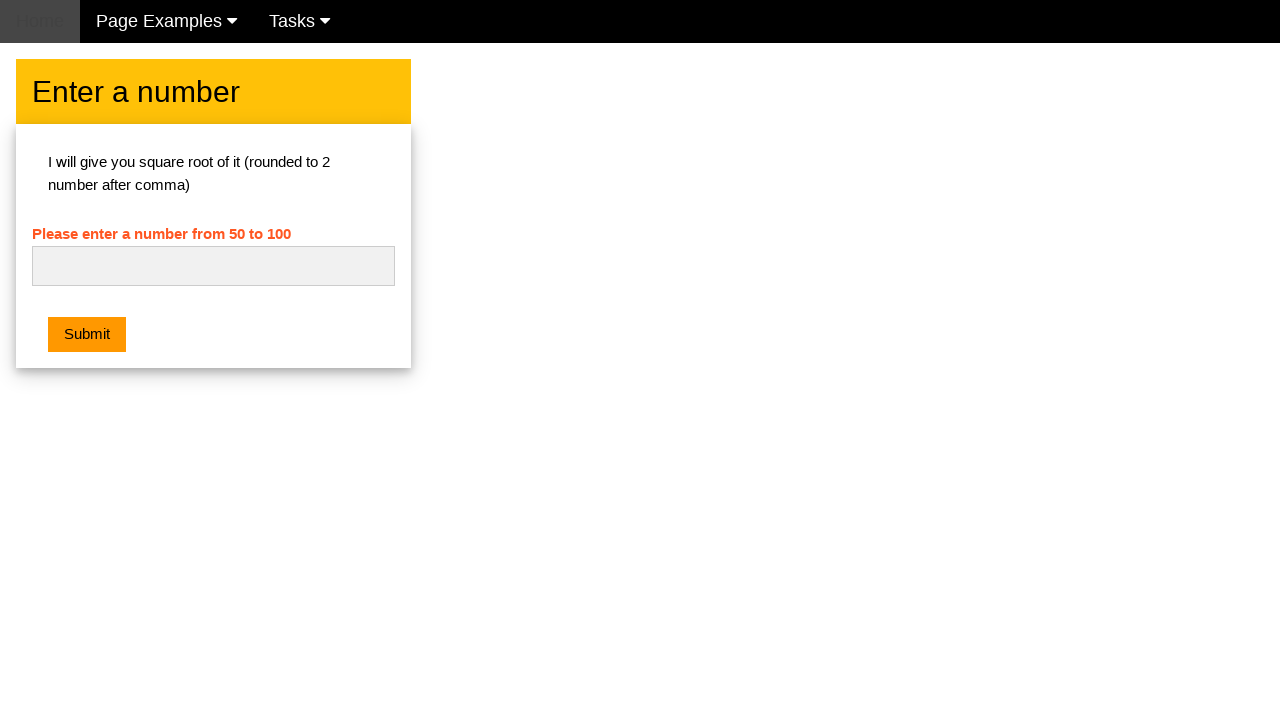

Cleared the number input field on #numb
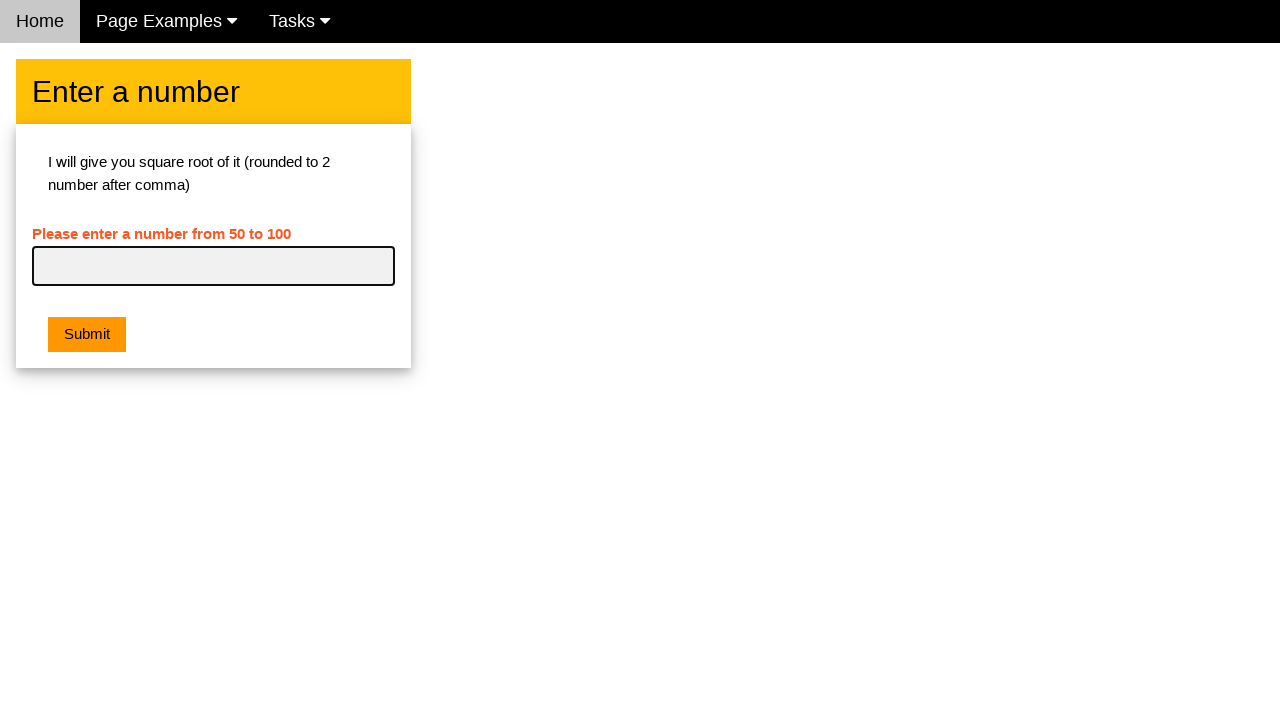

Entered the number 222 in the input field on #numb
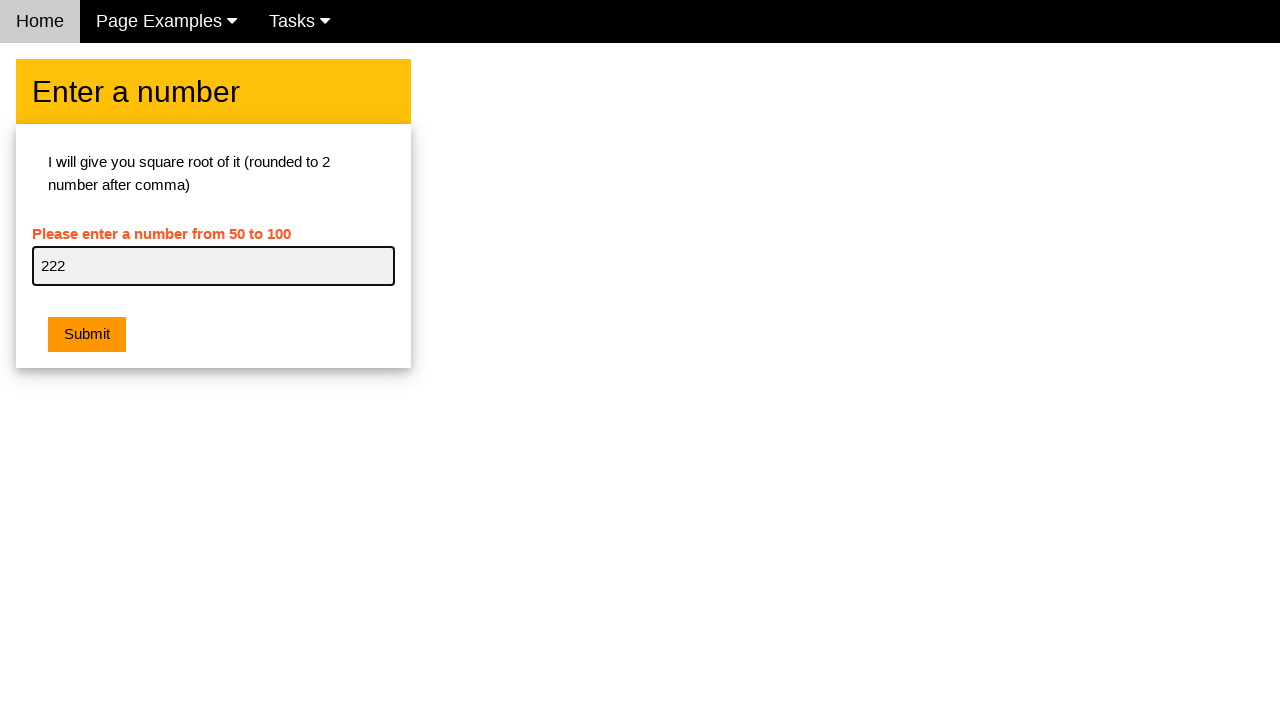

Clicked the submit button at (87, 335) on .w3-orange
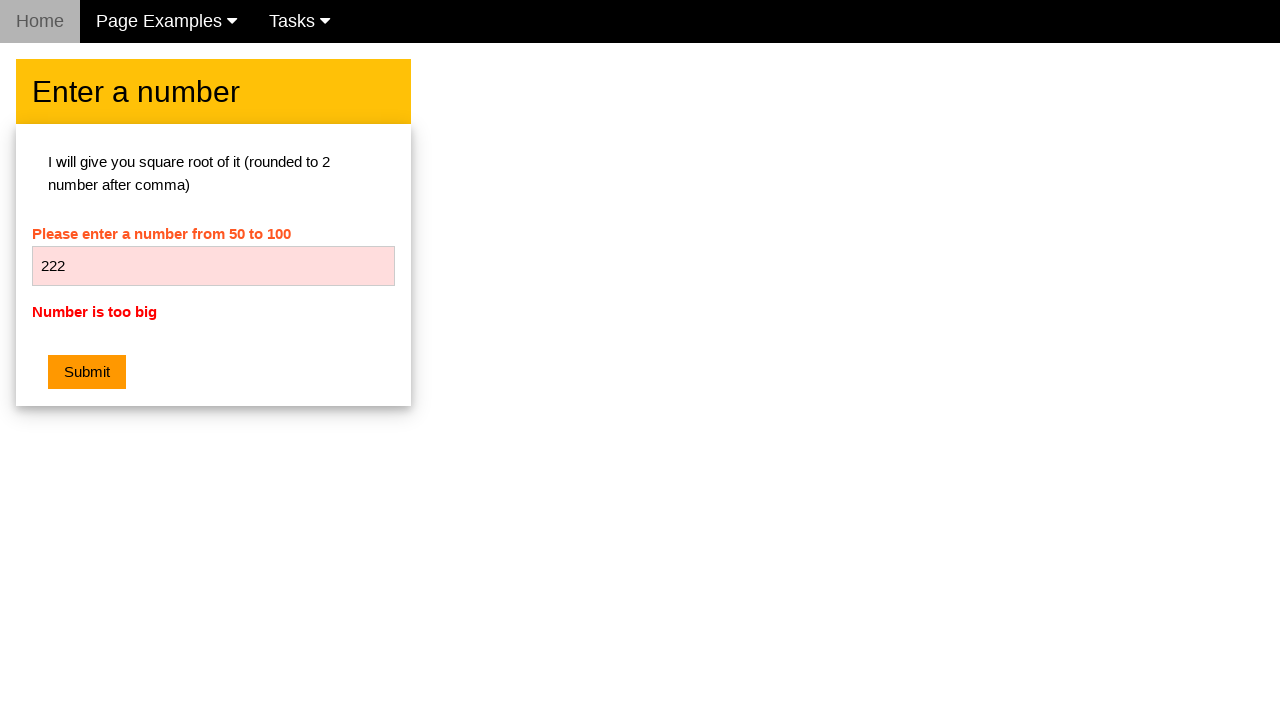

Retrieved the error message text
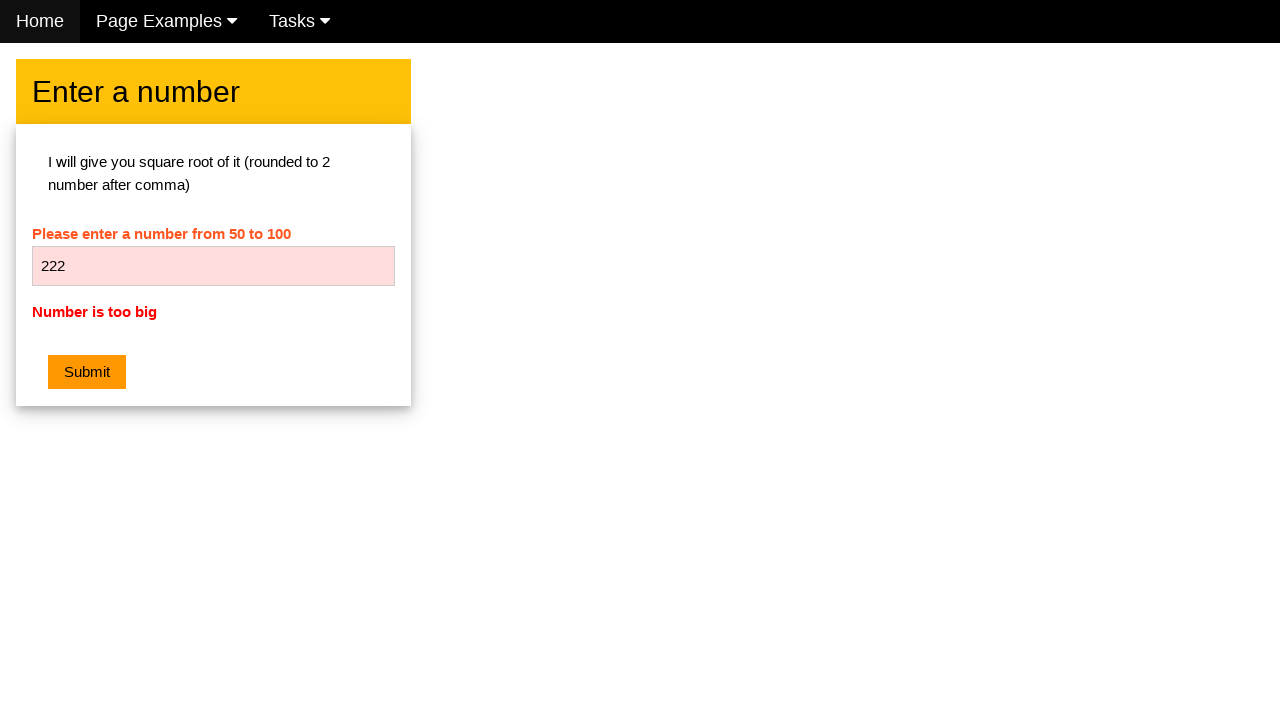

Verified that the error message is 'Number is too big'
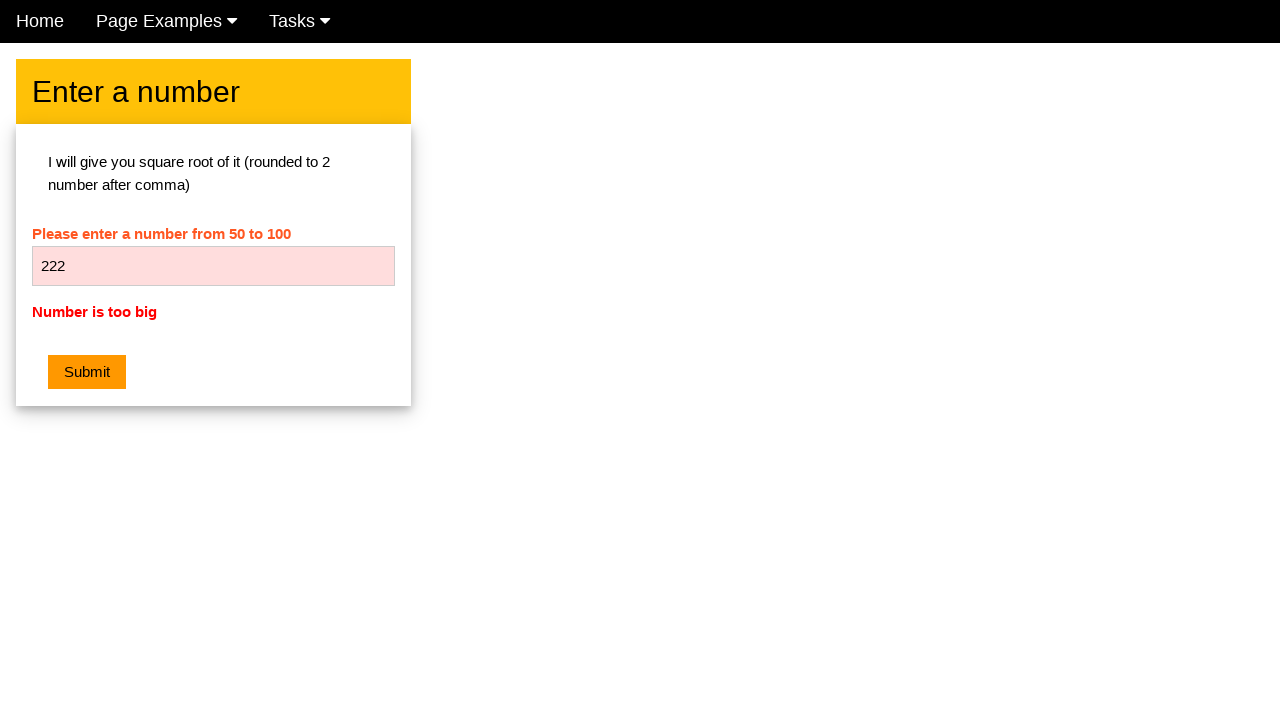

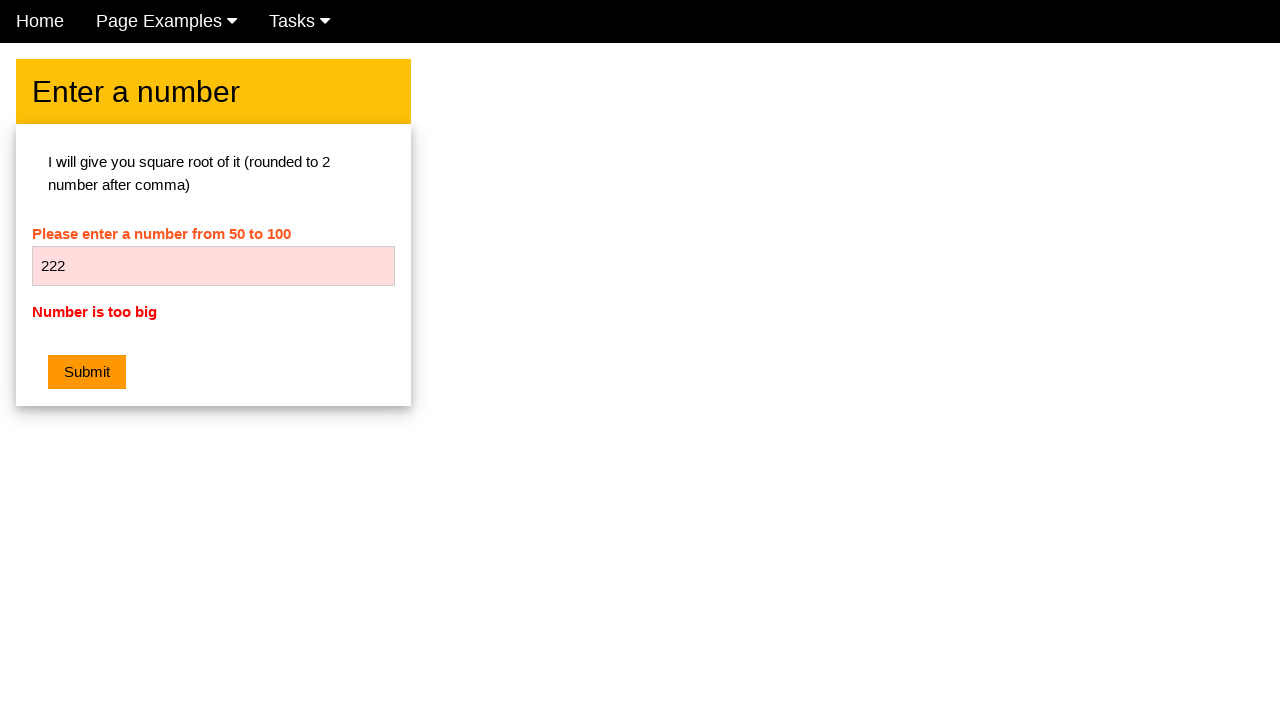